Tests drag and drop functionality by dragging a football image element to a drop zone area

Starting URL: https://v1.training-support.net/selenium/drag-drop

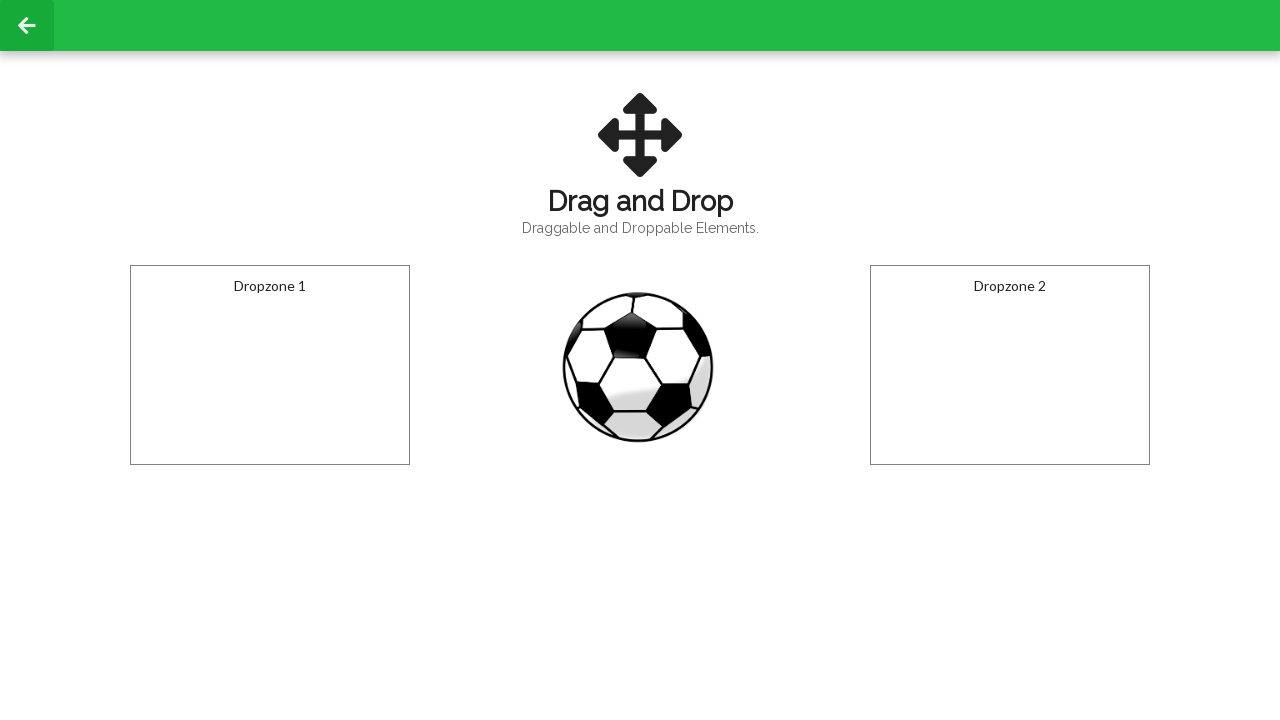

Located the draggable football image element
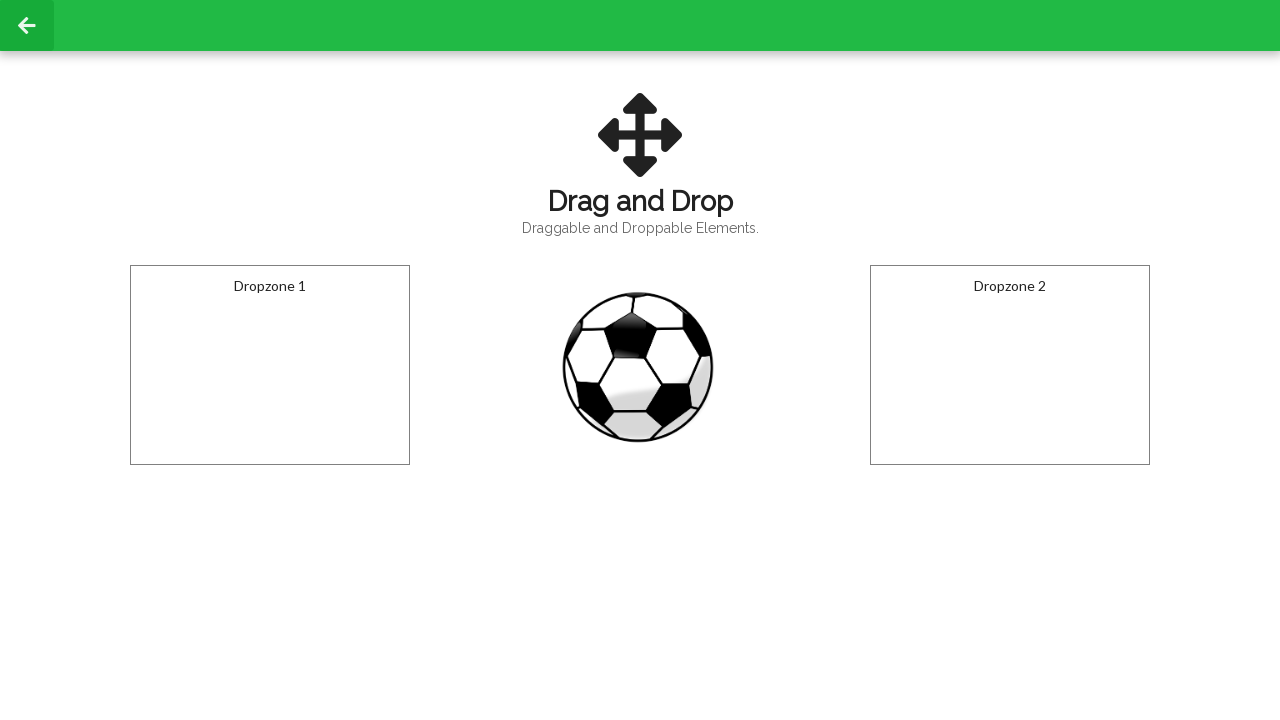

Located the drop zone area 2
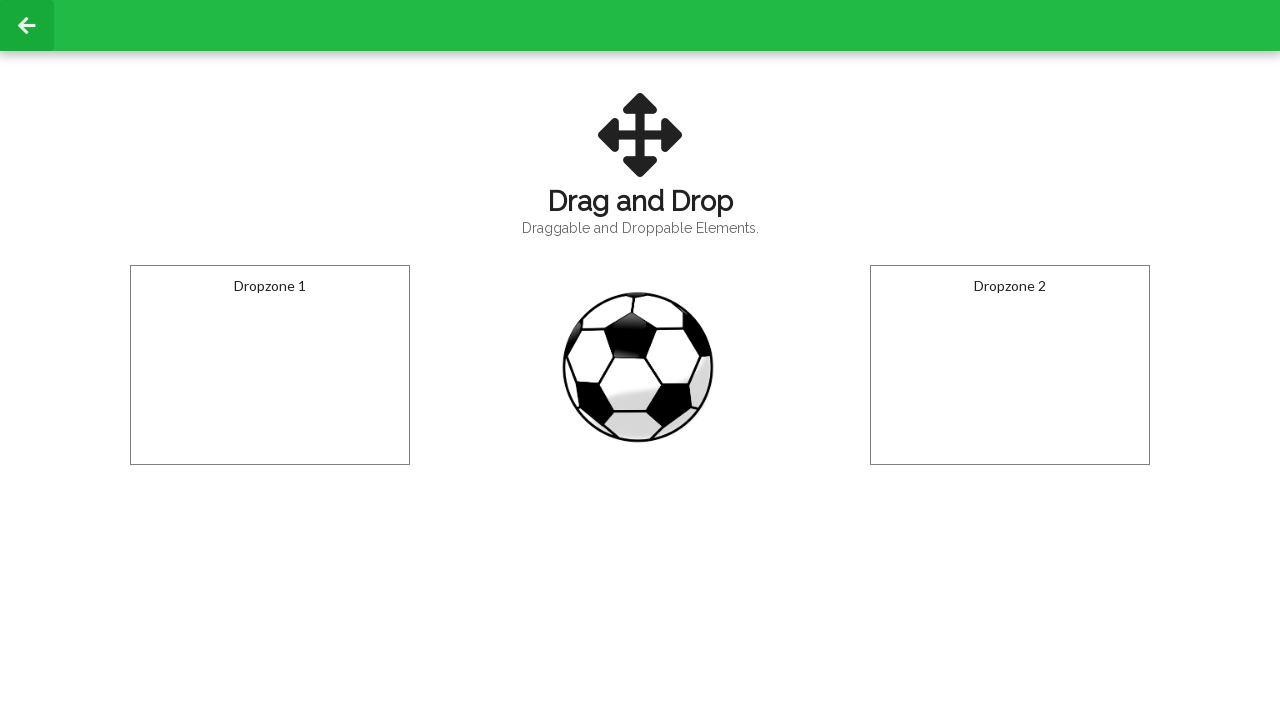

Dragged football image to drop zone area 2 at (1010, 365)
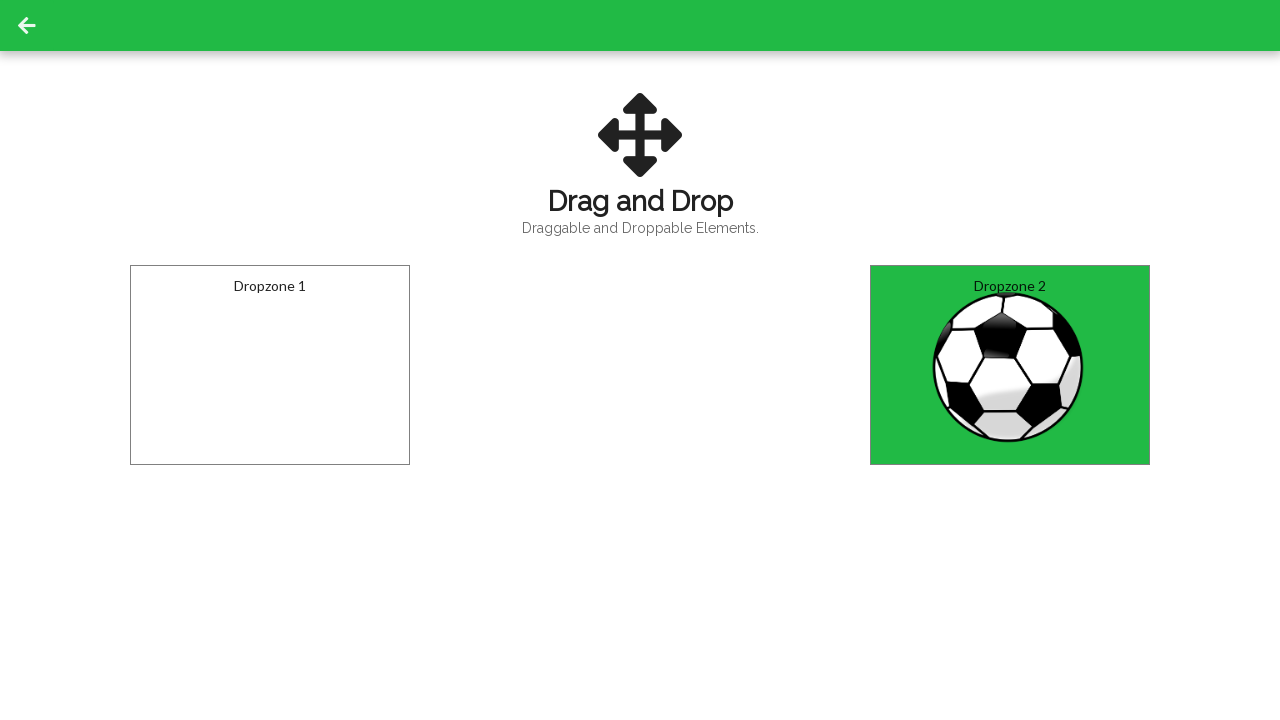

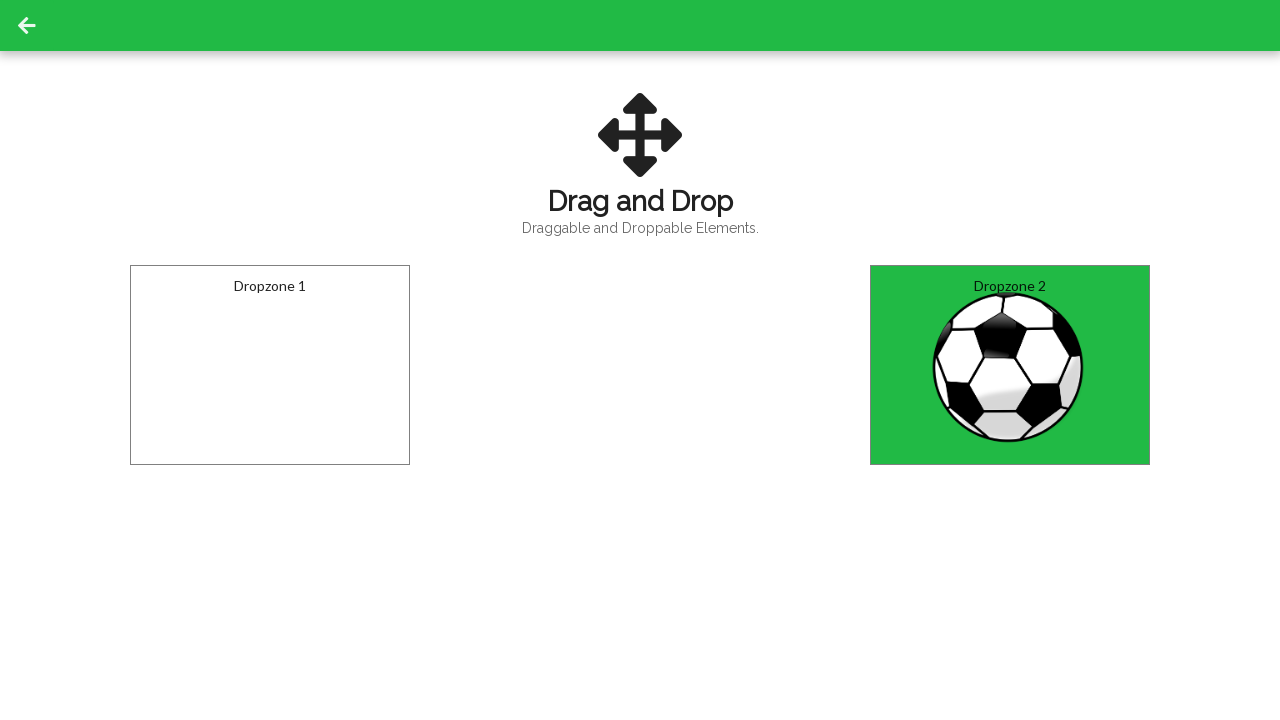